Navigates through three different websites (Playwright docs, a personal portfolio, and TypeScript site) demonstrating basic page navigation with network idle wait conditions.

Starting URL: https://playwright.dev/

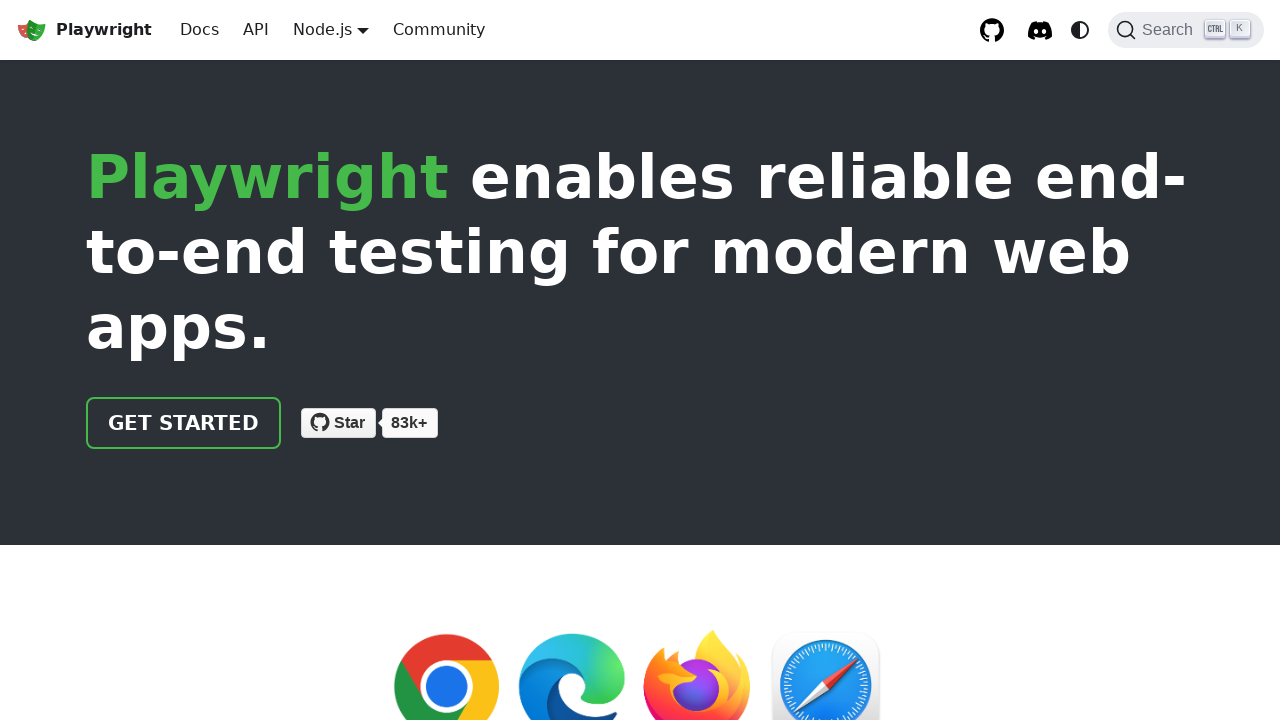

Navigated to personal portfolio site (glaucialemos.netlify.app) and waited for network idle
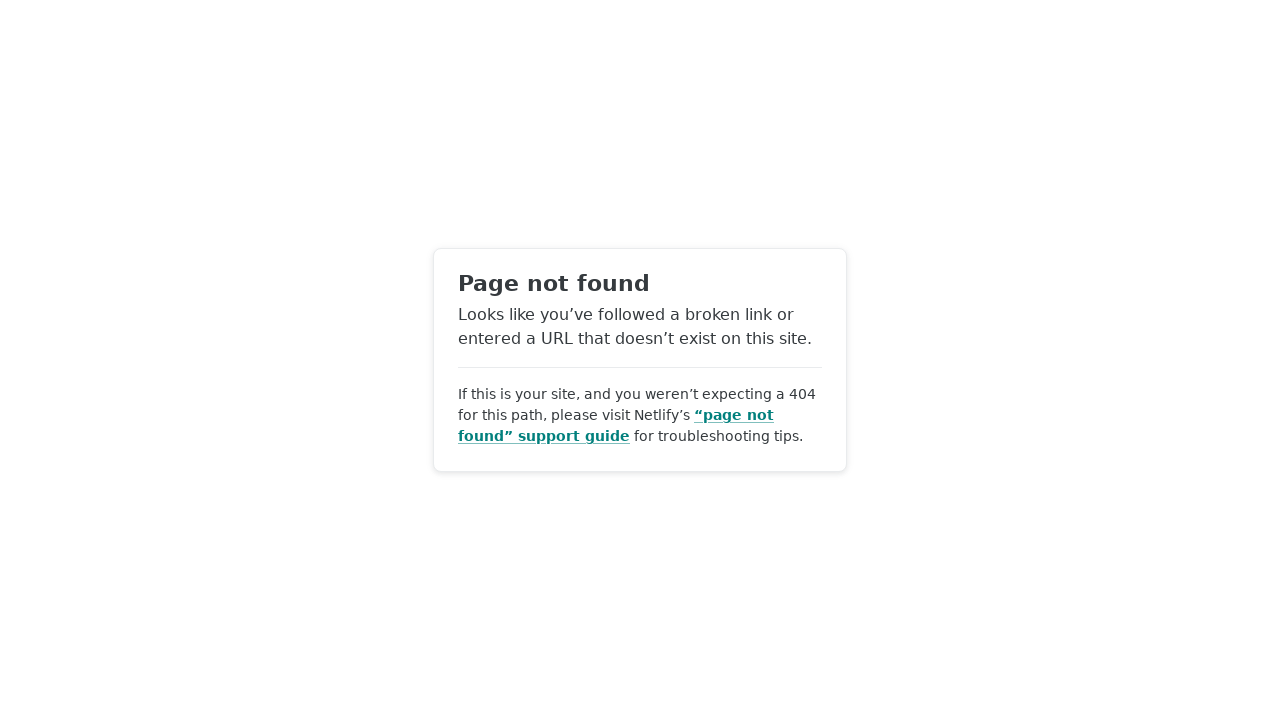

Navigated to TypeScript website (typescriptlang.org) and waited for network idle
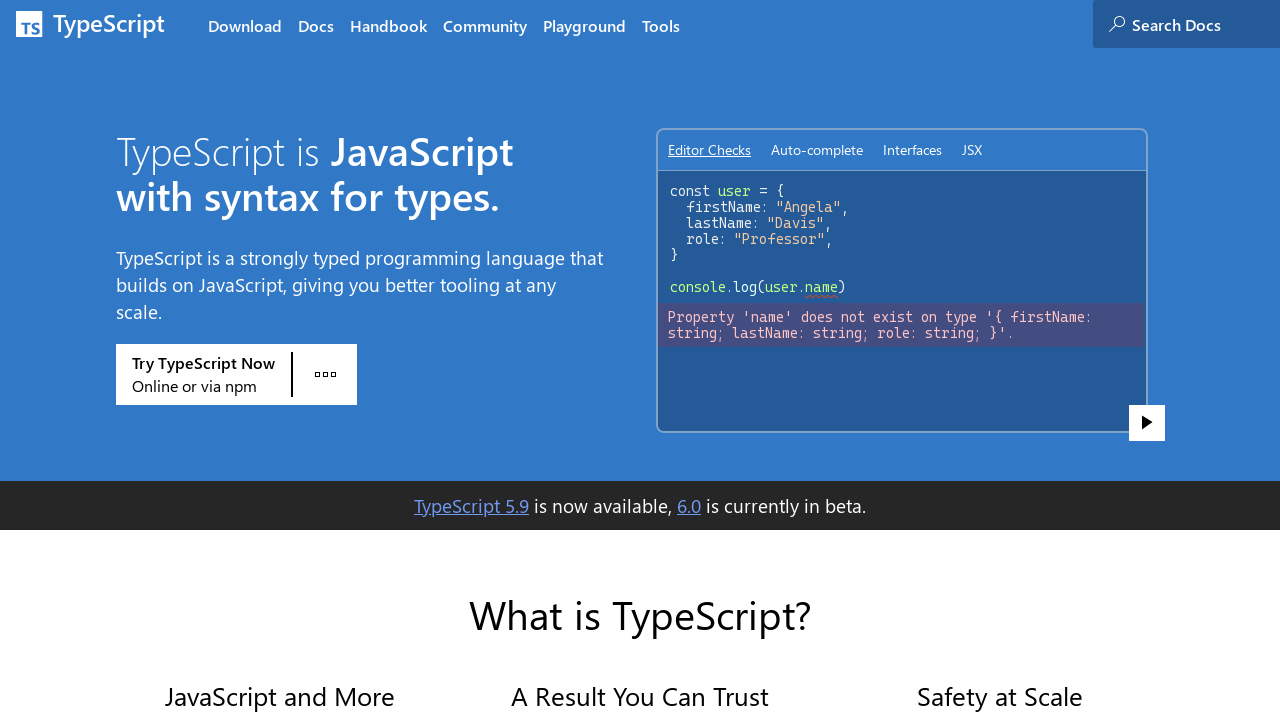

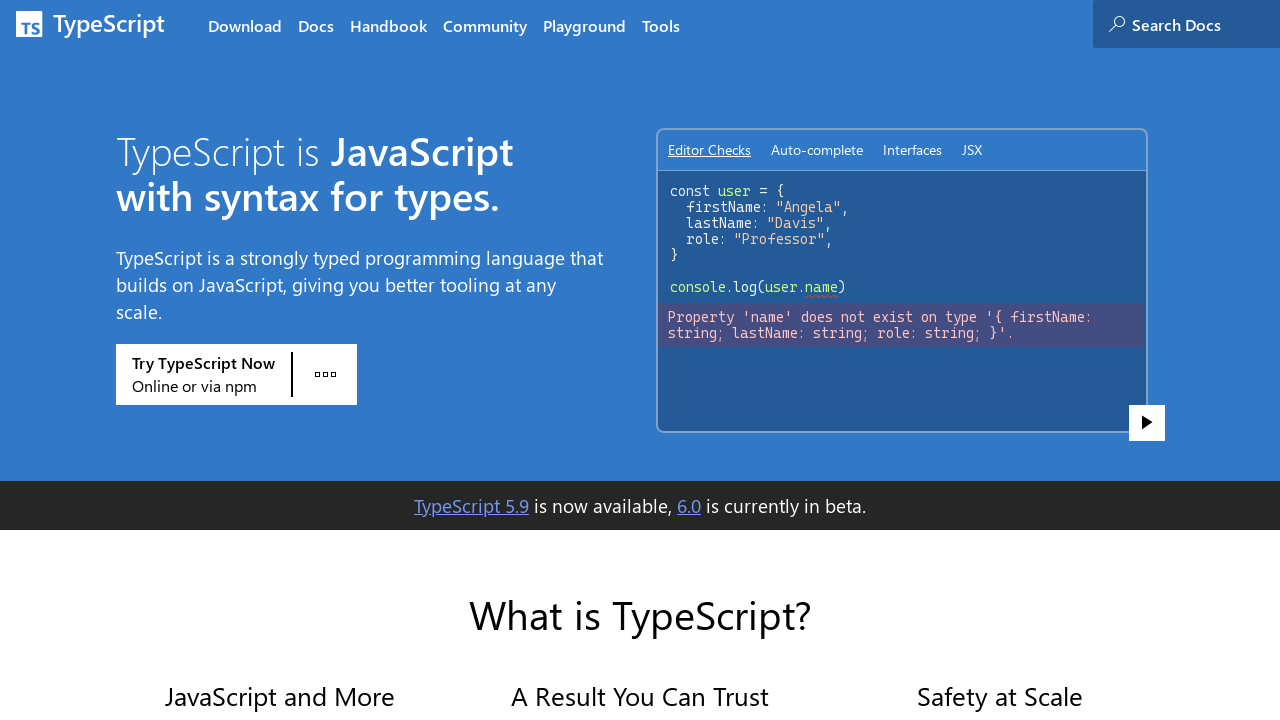